Tests the demo store by searching for a product using the search field and verifying navigation elements are present

Starting URL: http://demostore.supersqa.com/

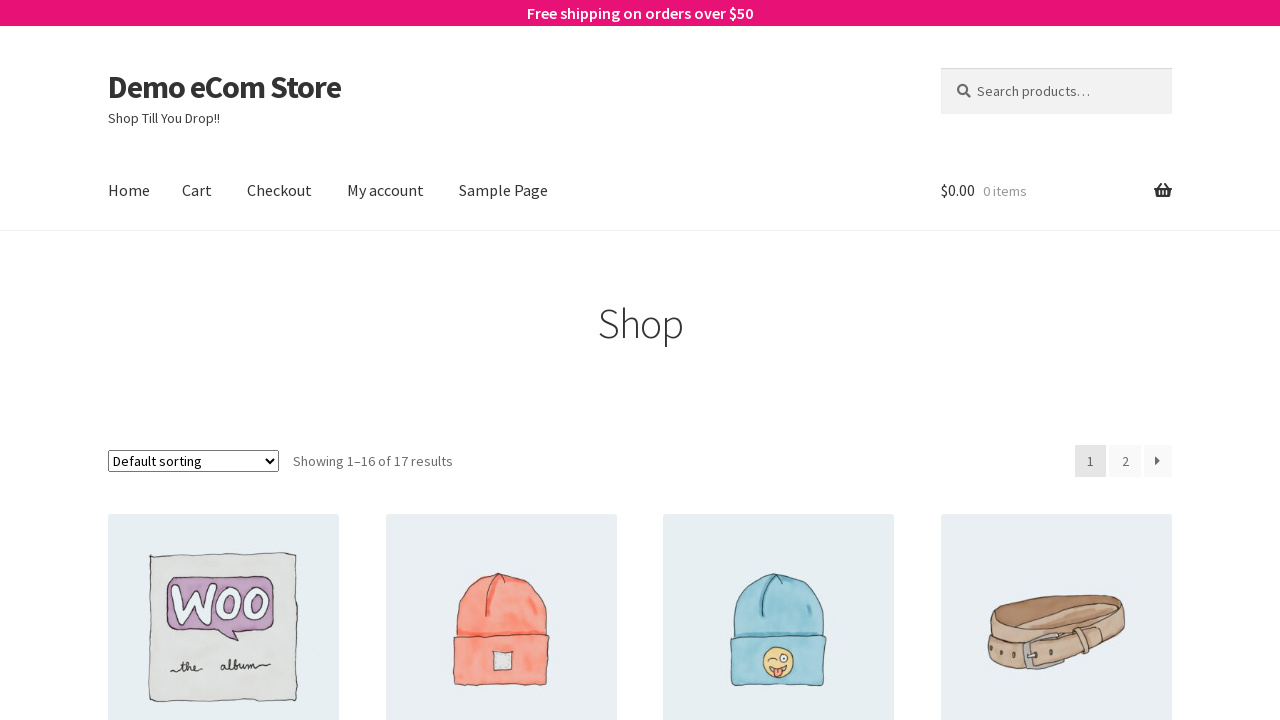

Located cart element in header
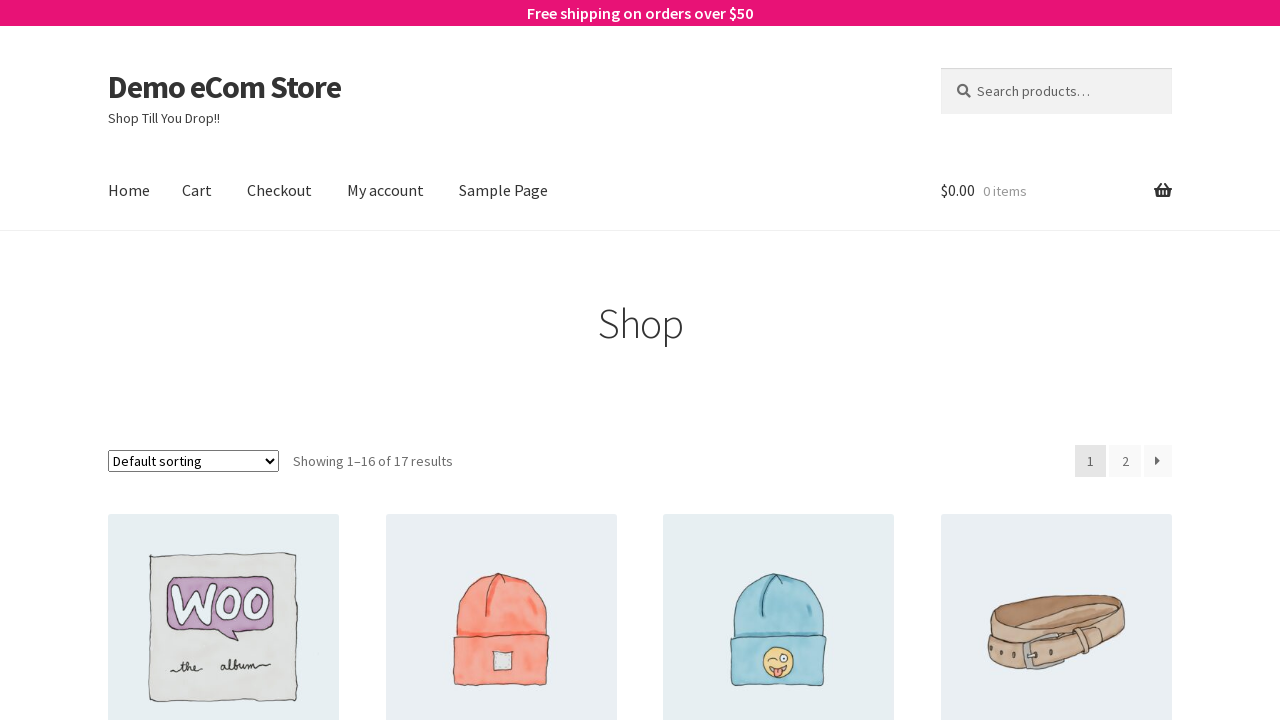

Retrieved cart text content
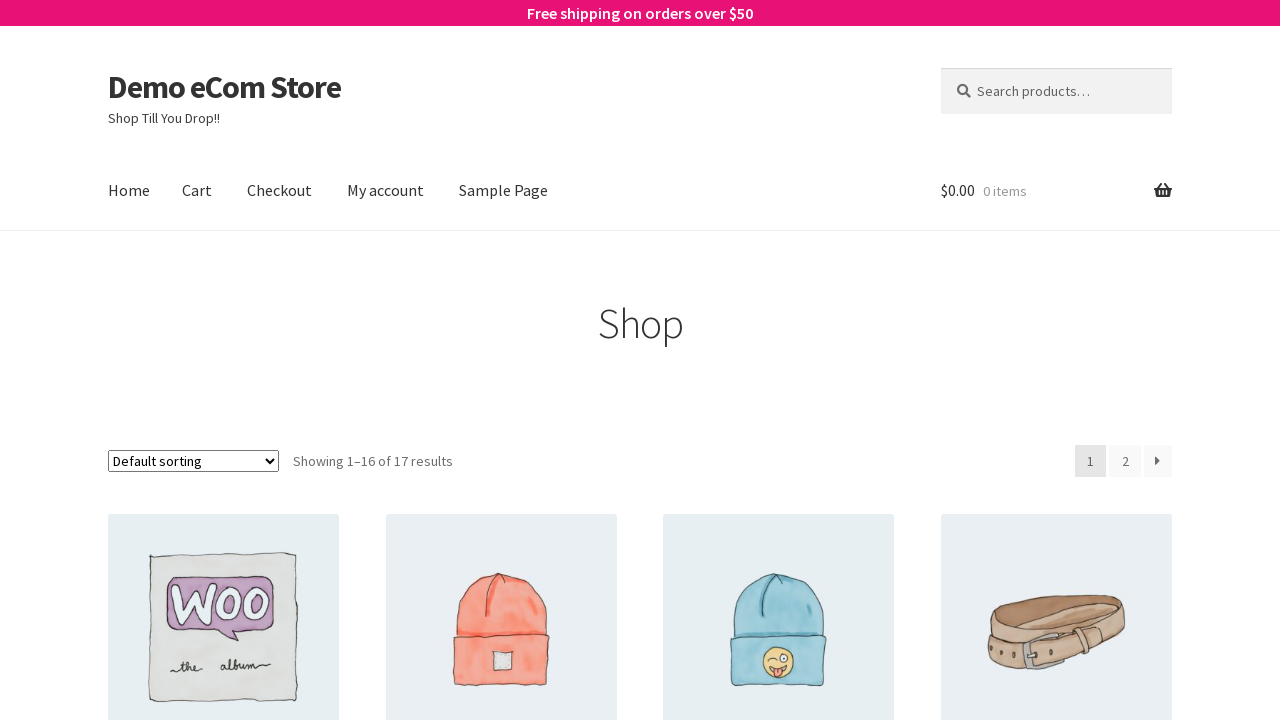

Filled search field with 'Hoodie' on #woocommerce-product-search-field-0
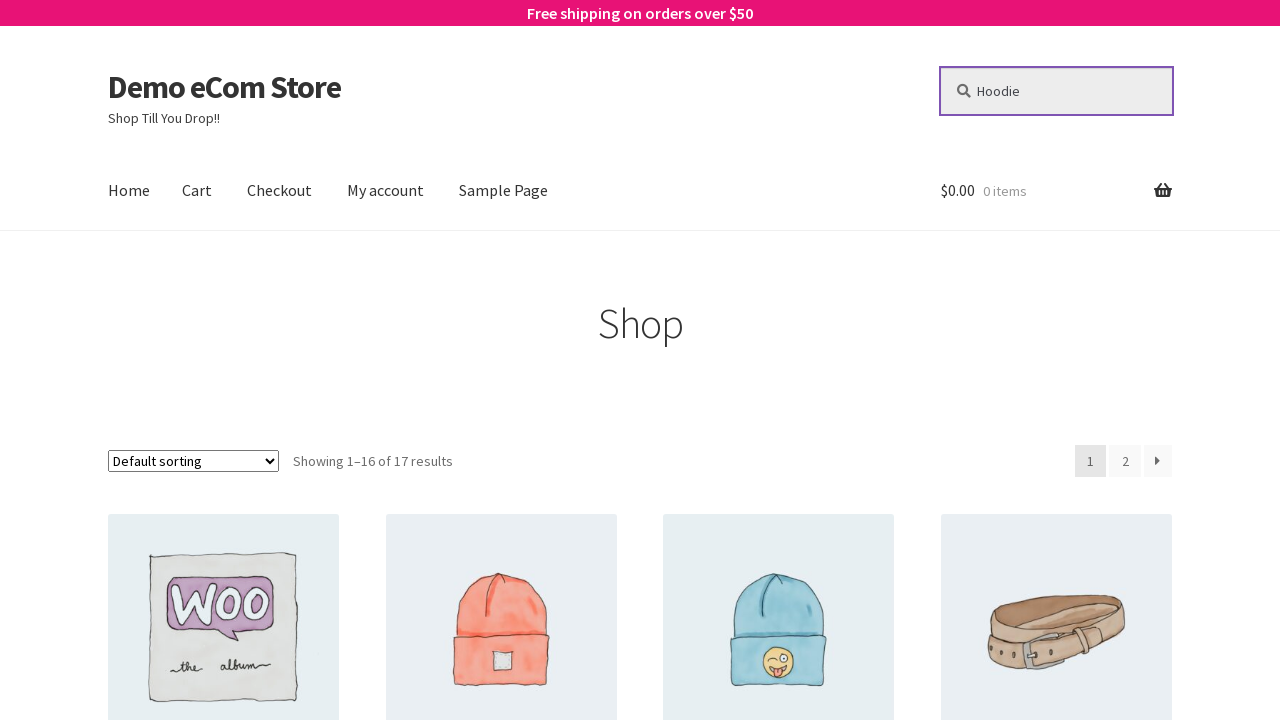

Pressed Enter to submit search for 'Hoodie' on #woocommerce-product-search-field-0
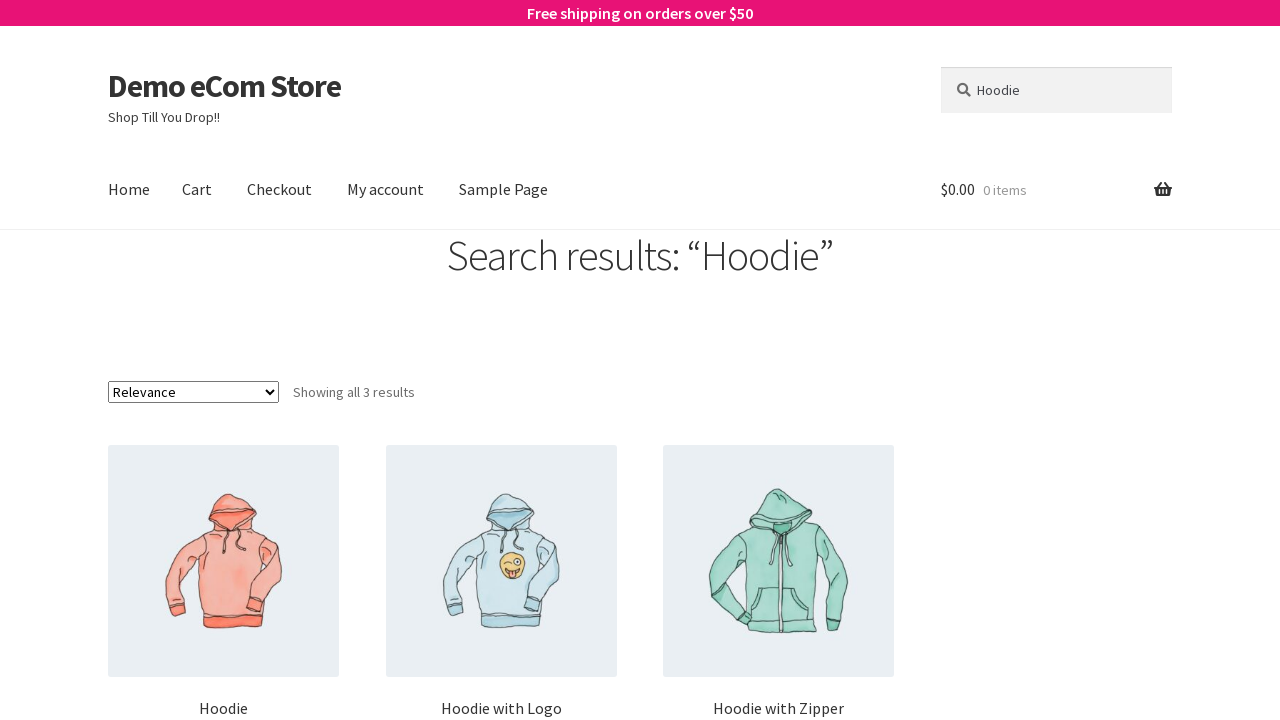

Located My Account navigation element
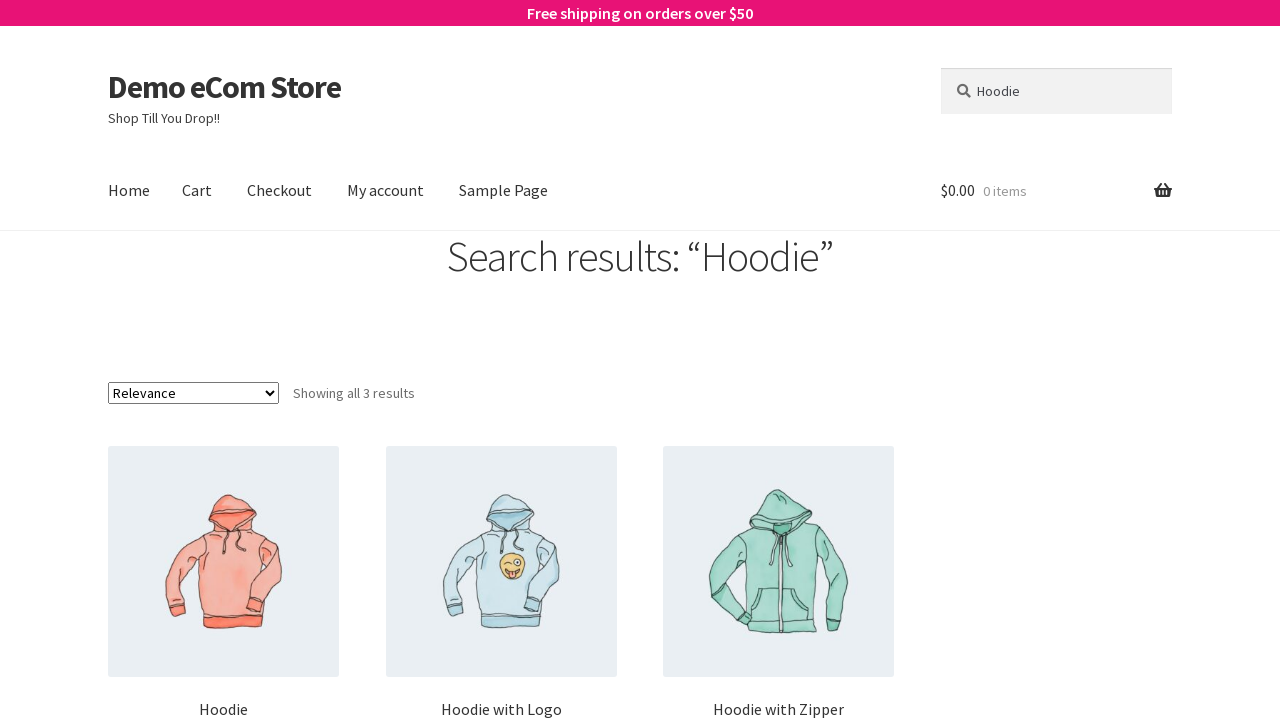

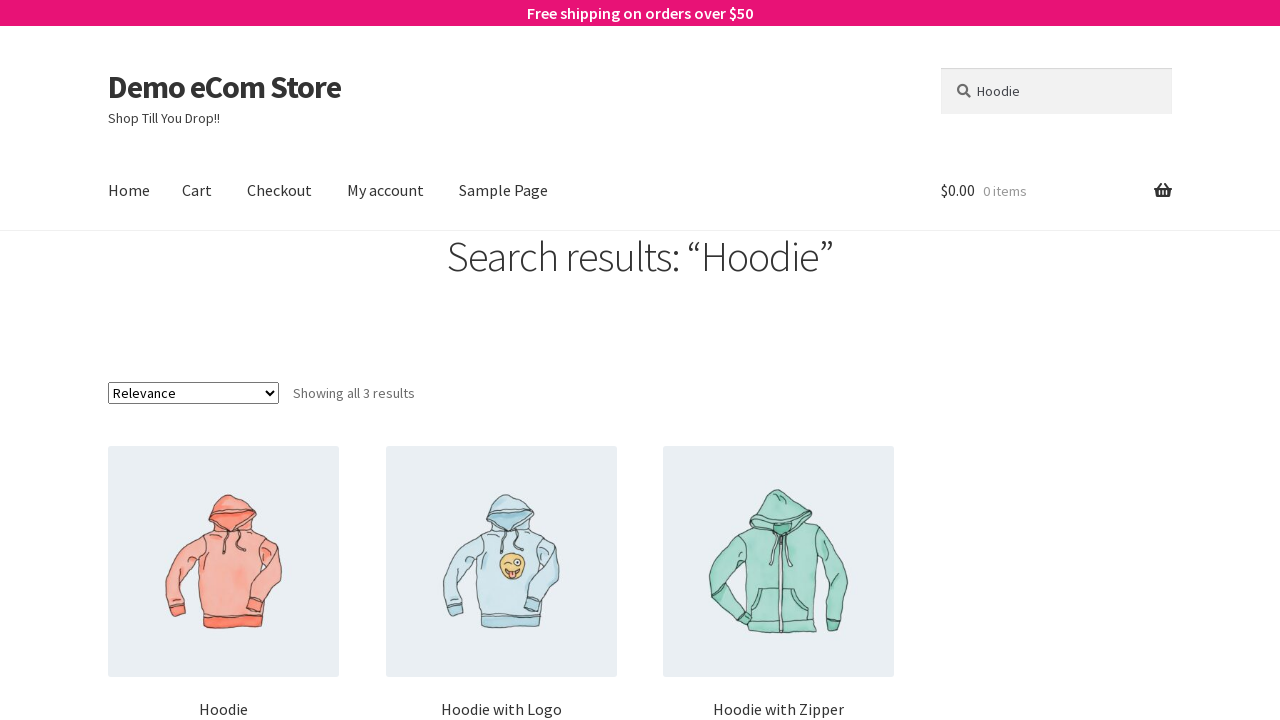